Tests a text box form by filling in full name, email, current address, and permanent address fields, then submitting the form.

Starting URL: https://demoqa.com/text-box

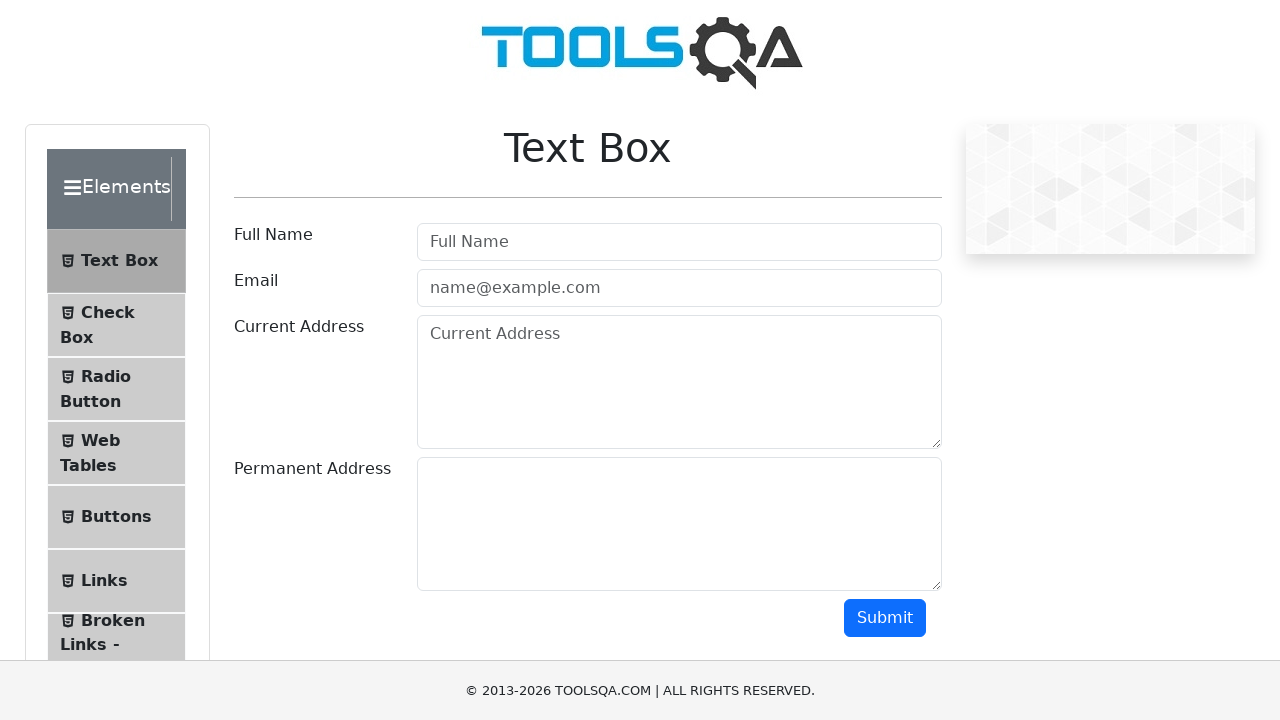

Clicked on Full Name field at (679, 242) on internal:role=textbox[name="Full Name"i]
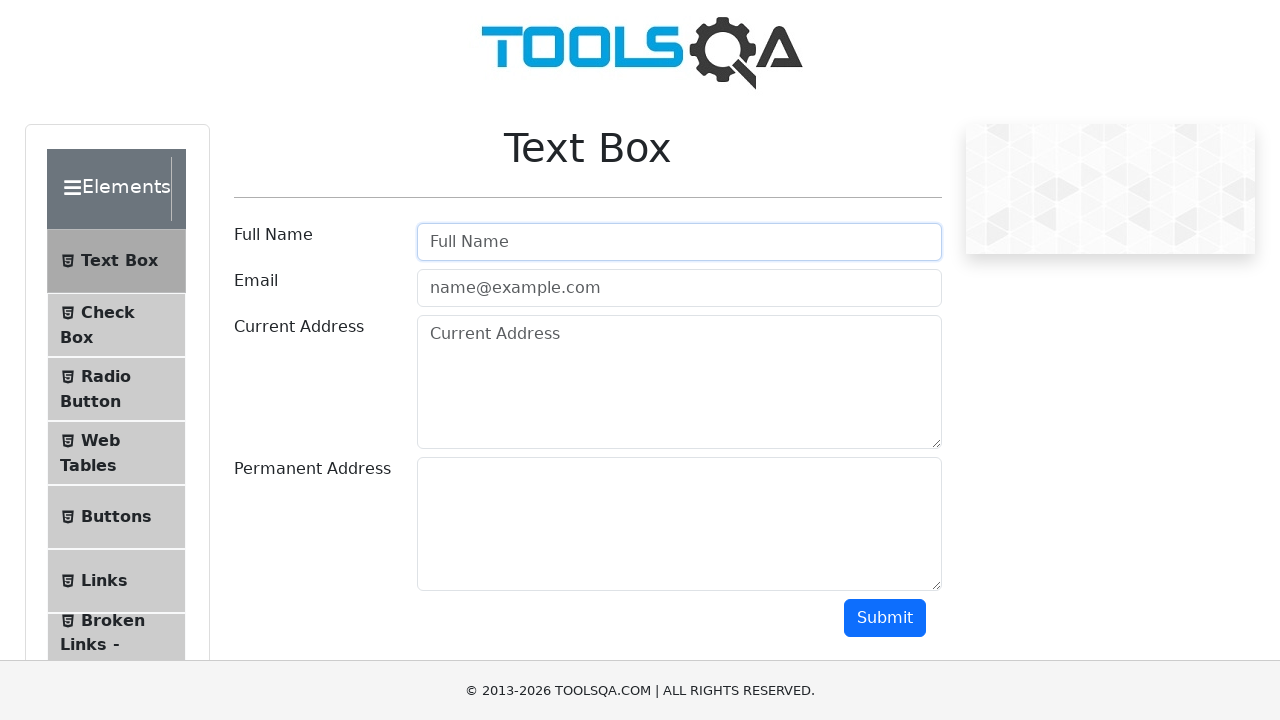

Filled Full Name field with 'demo user' on internal:role=textbox[name="Full Name"i]
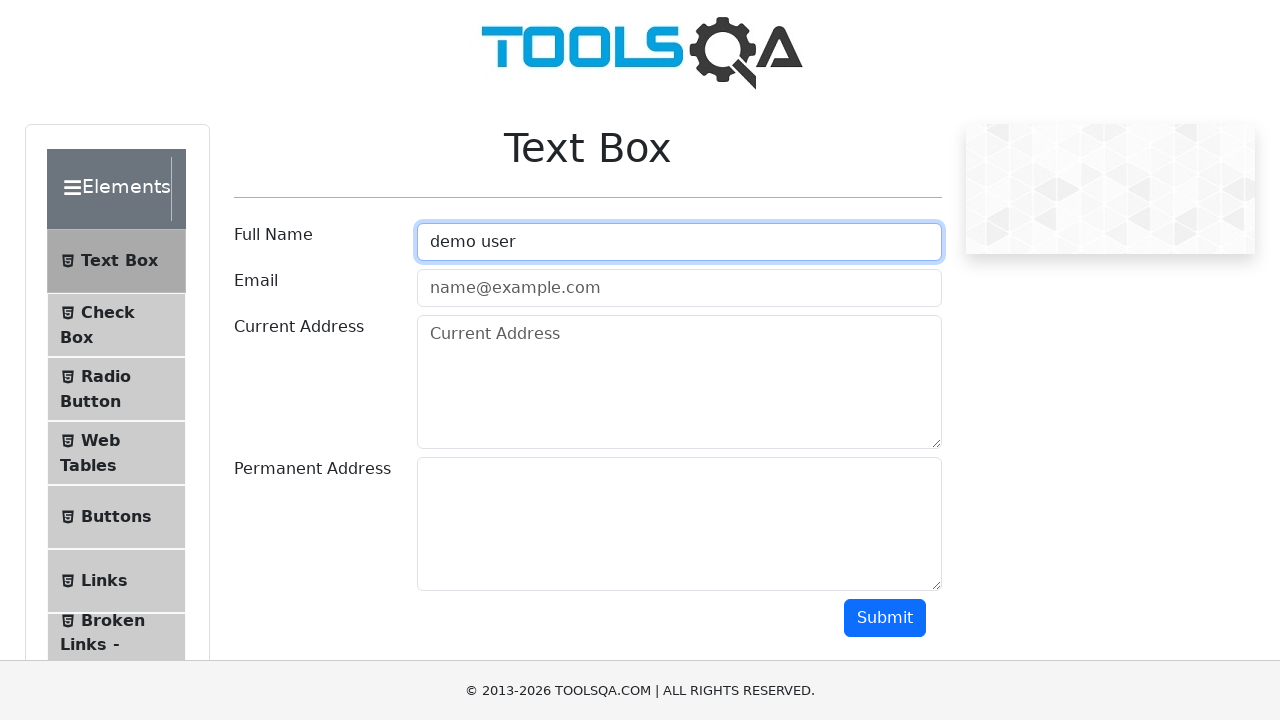

Pressed Tab to move to Email field on internal:role=textbox[name="Full Name"i]
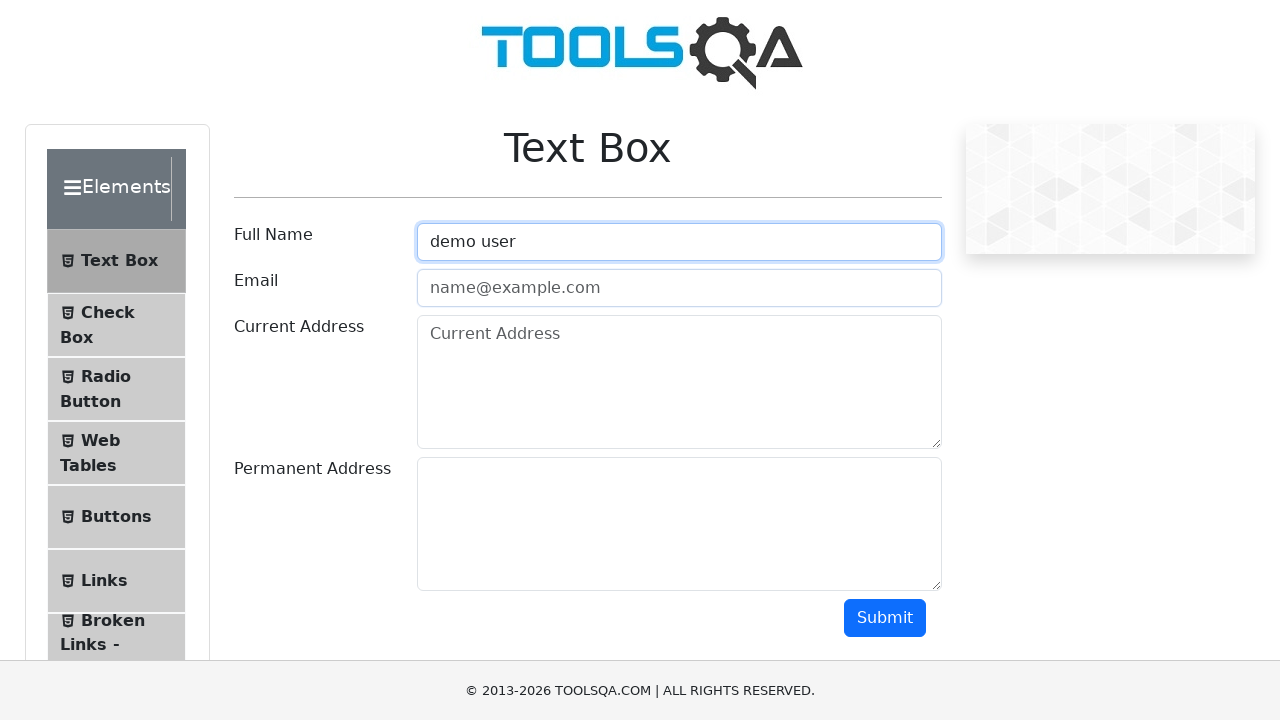

Filled Email field with 'demouser@yopmail.com' on internal:role=textbox[name="name@example.com"i]
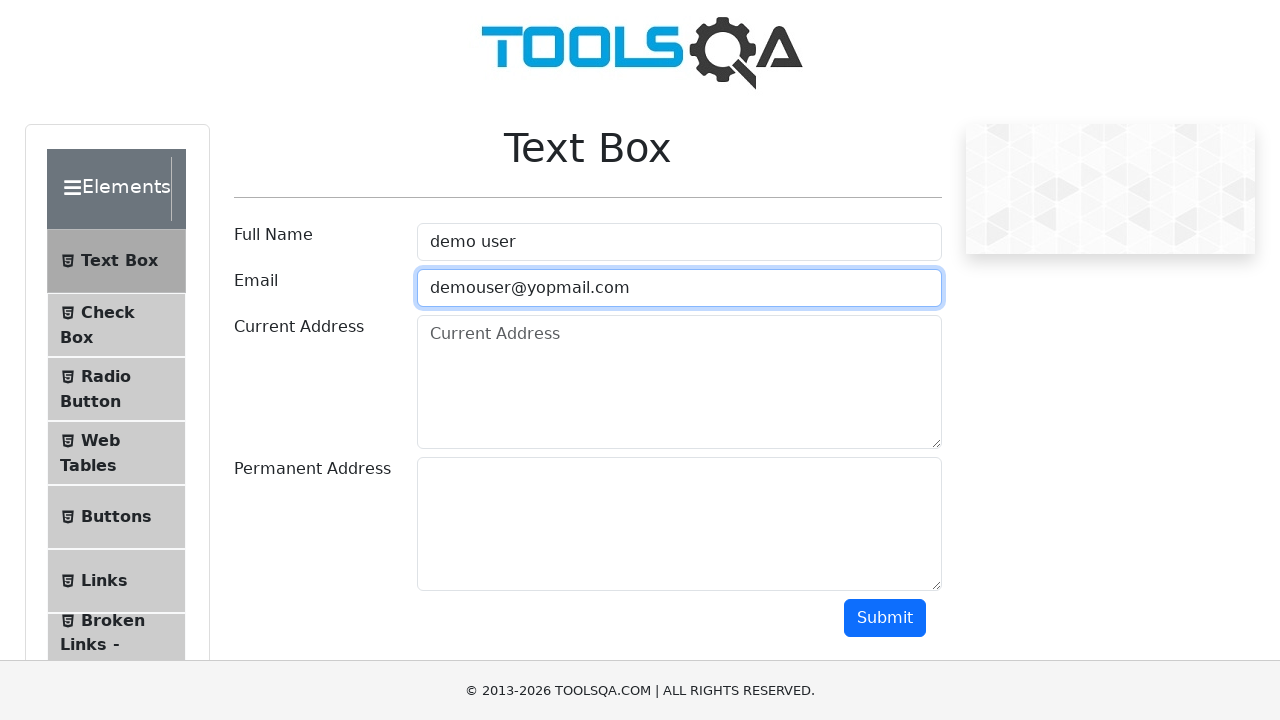

Pressed Tab to move to next field on internal:role=textbox[name="name@example.com"i]
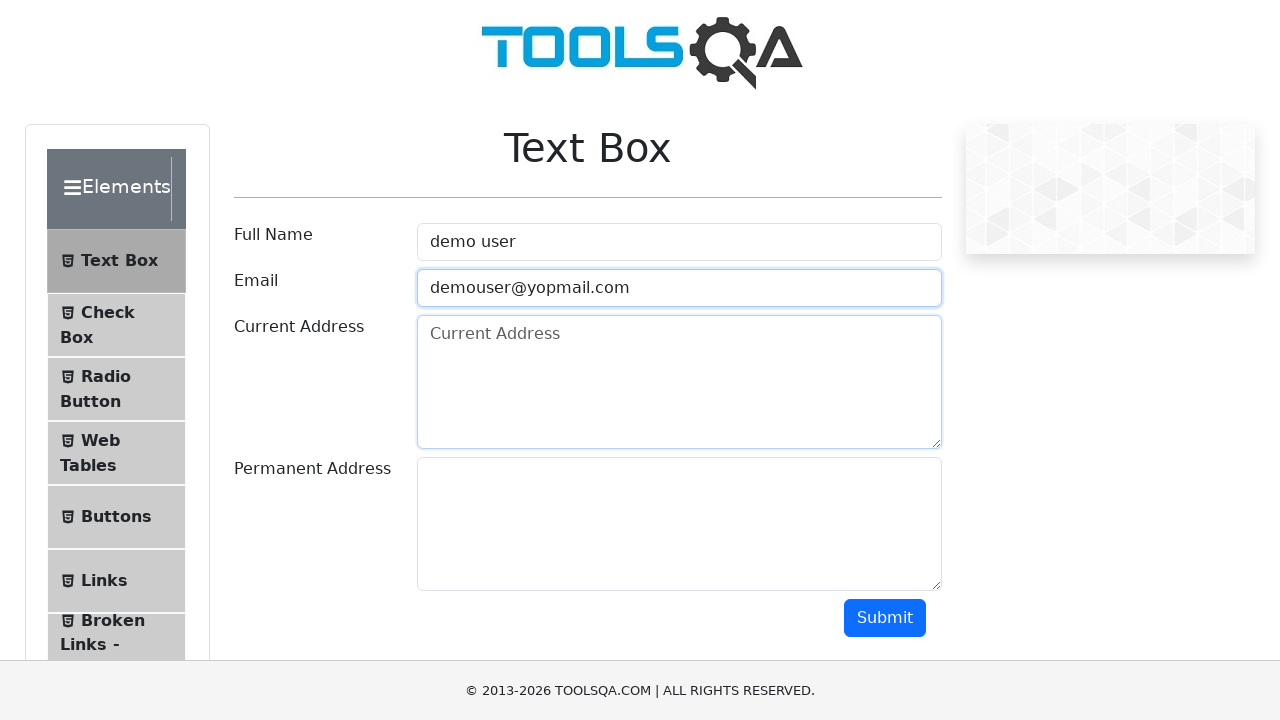

Clicked on Current Address field at (679, 382) on internal:role=textbox[name="Current Address"i]
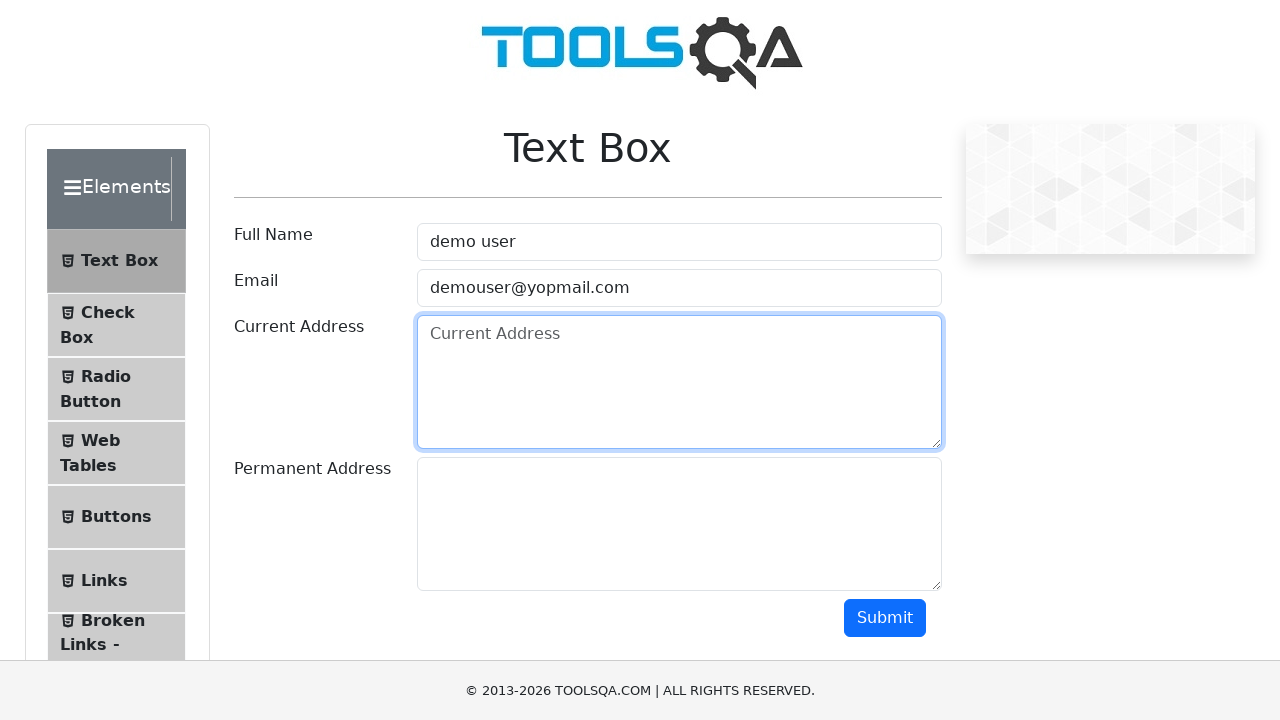

Filled Current Address field with 'St Avenue Aparment New York' on internal:role=textbox[name="Current Address"i]
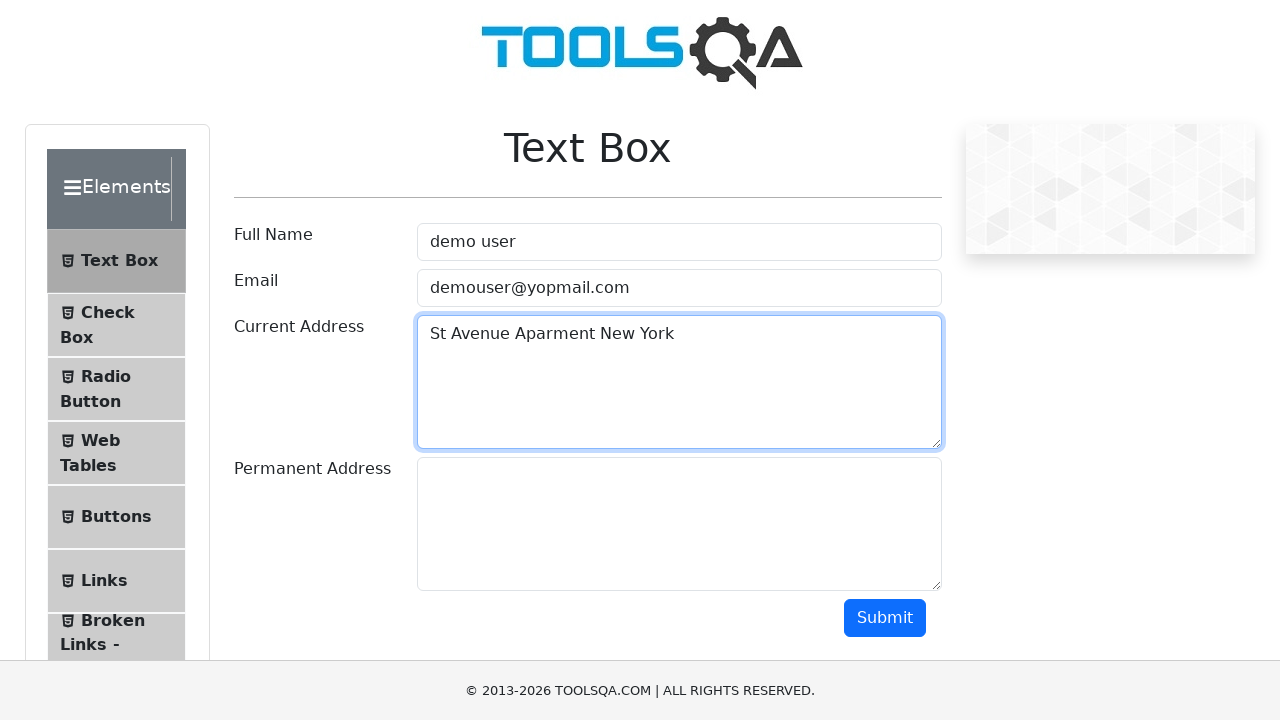

Clicked on Permanent Address field at (679, 524) on #permanentAddress
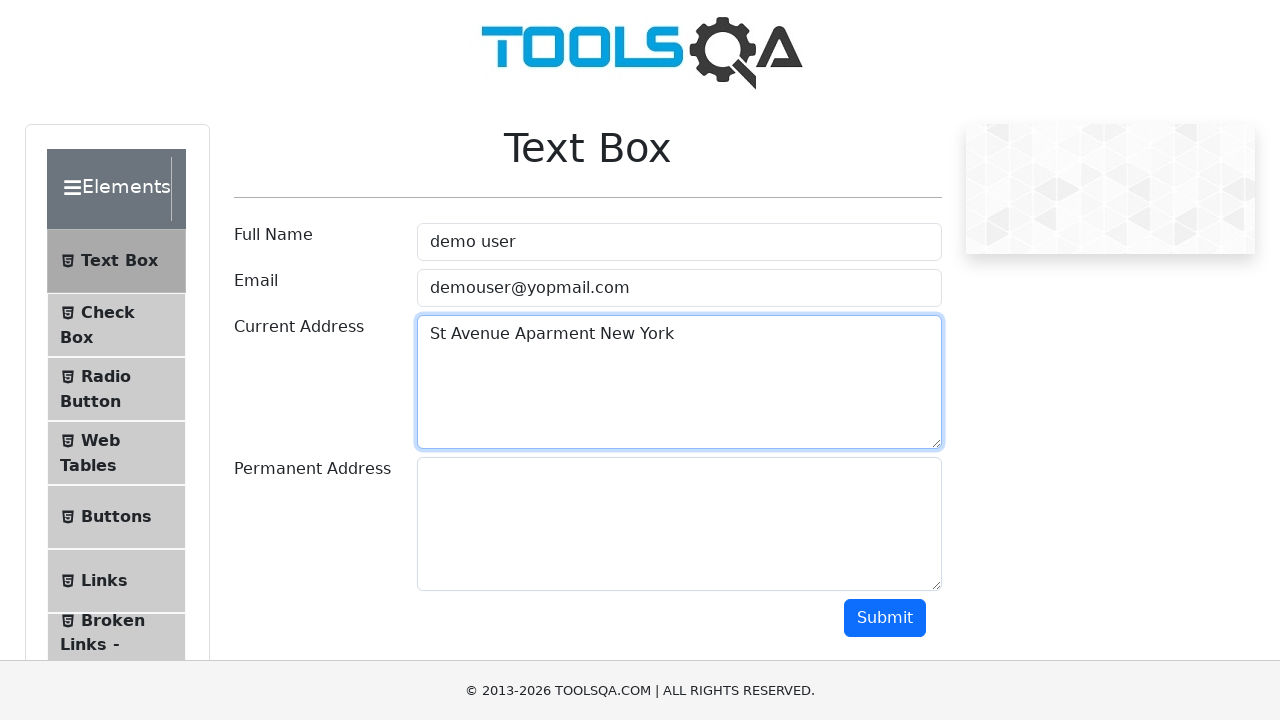

Filled Permanent Address field with 'St Avenue Aparment New York' on #permanentAddress
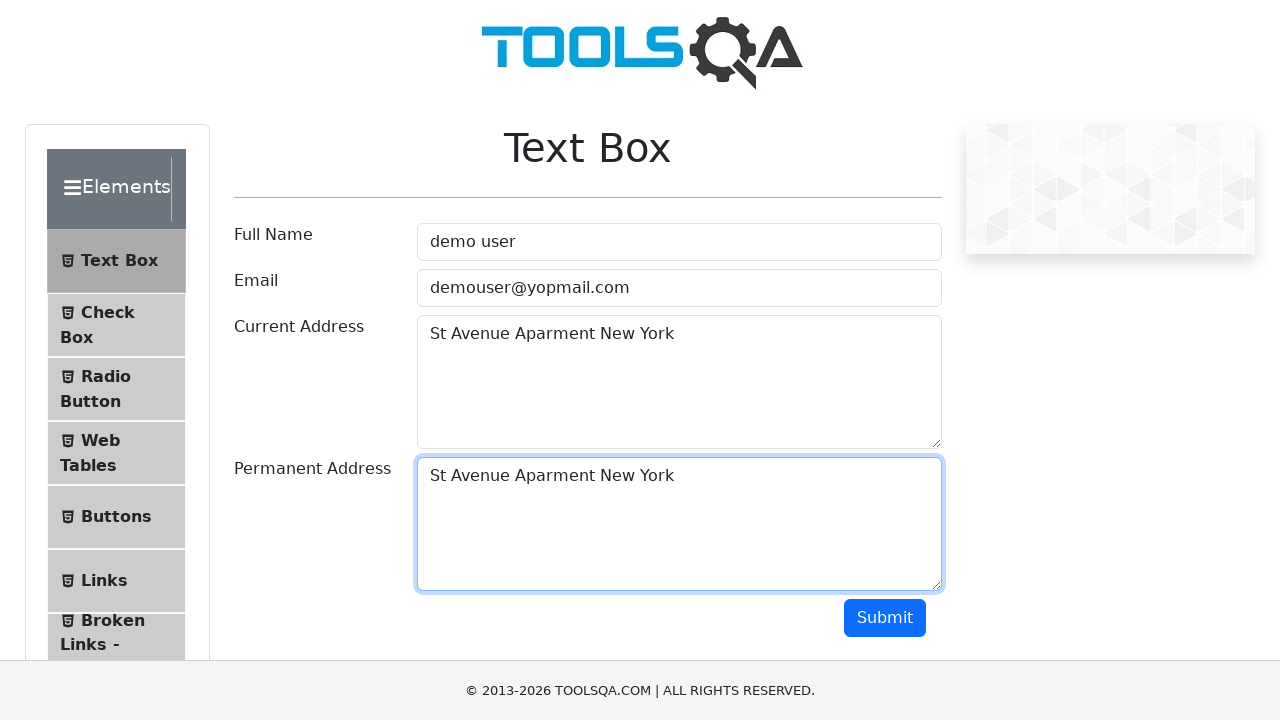

Clicked Submit button to submit the form at (885, 618) on internal:role=button[name="Submit"i]
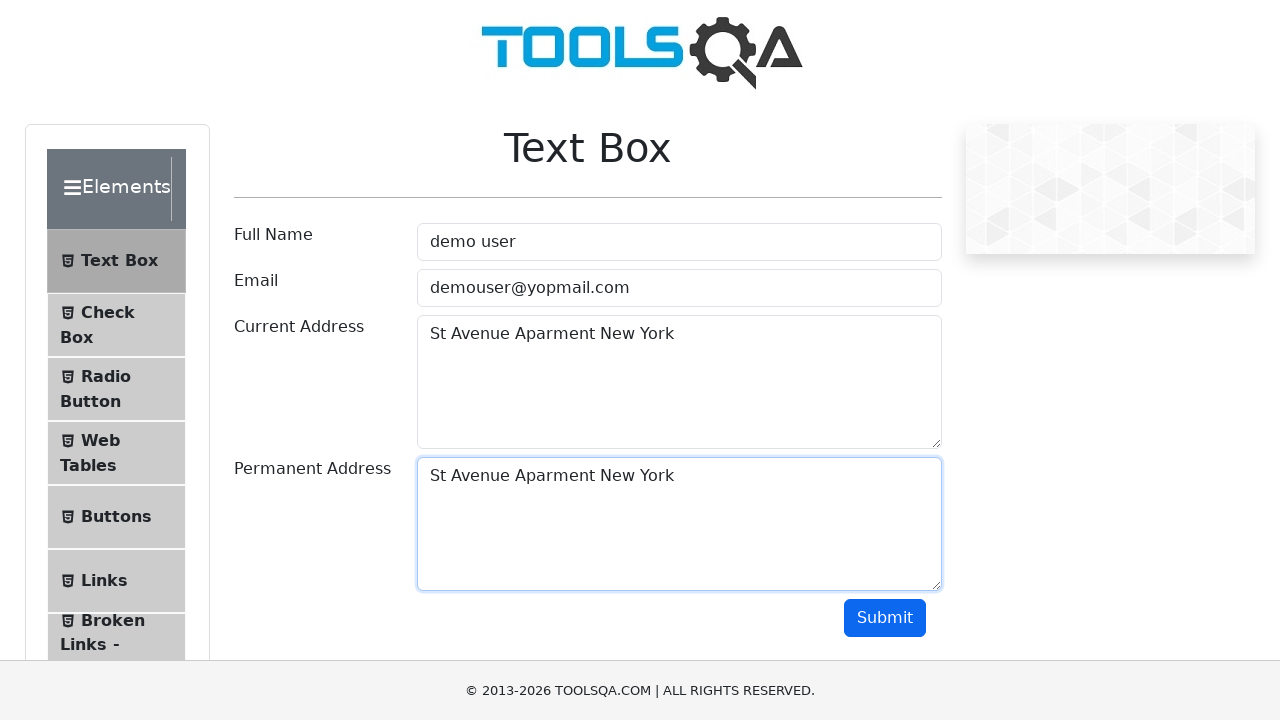

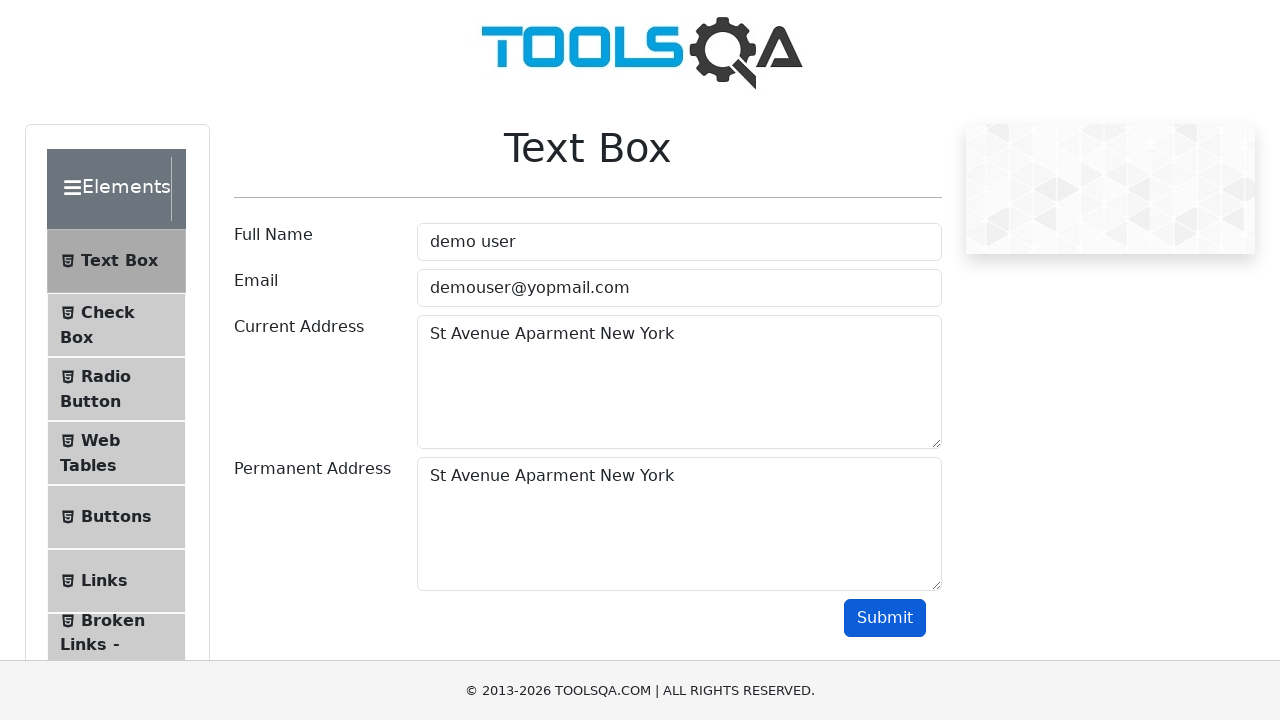